Tests that the text input field is cleared after adding a todo item

Starting URL: https://demo.playwright.dev/todomvc

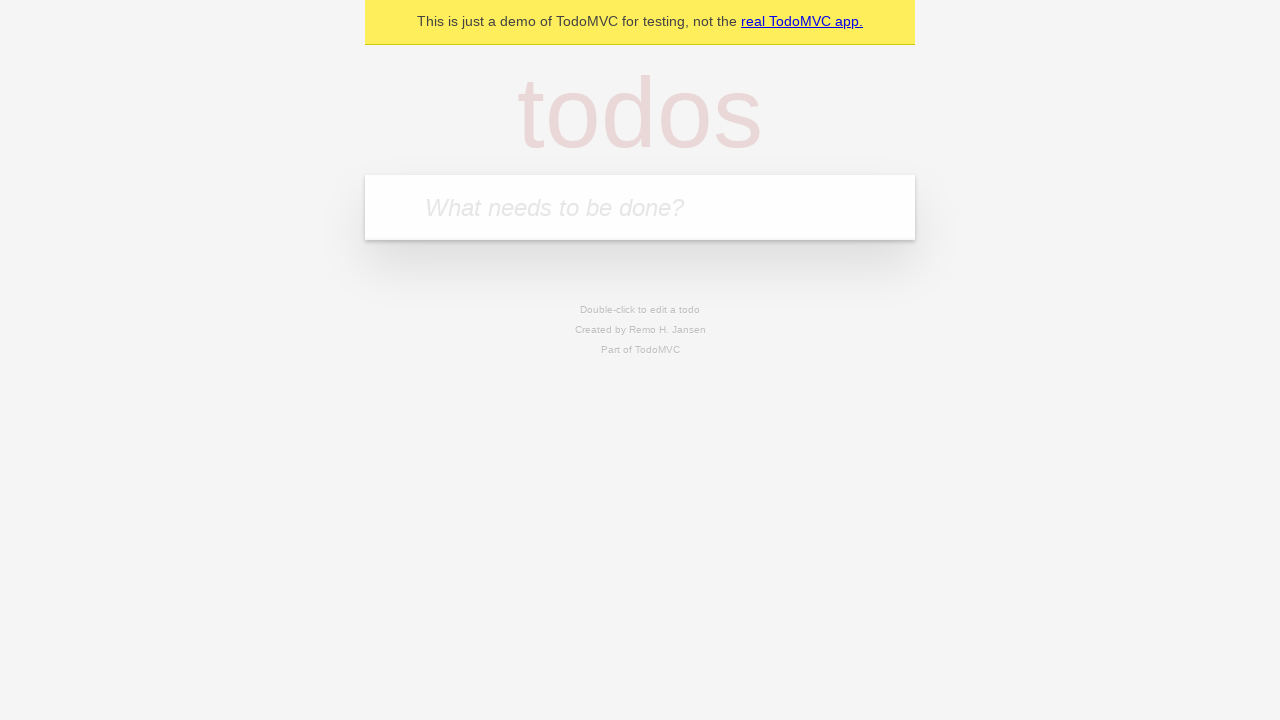

Located the todo input field with placeholder 'What needs to be done?'
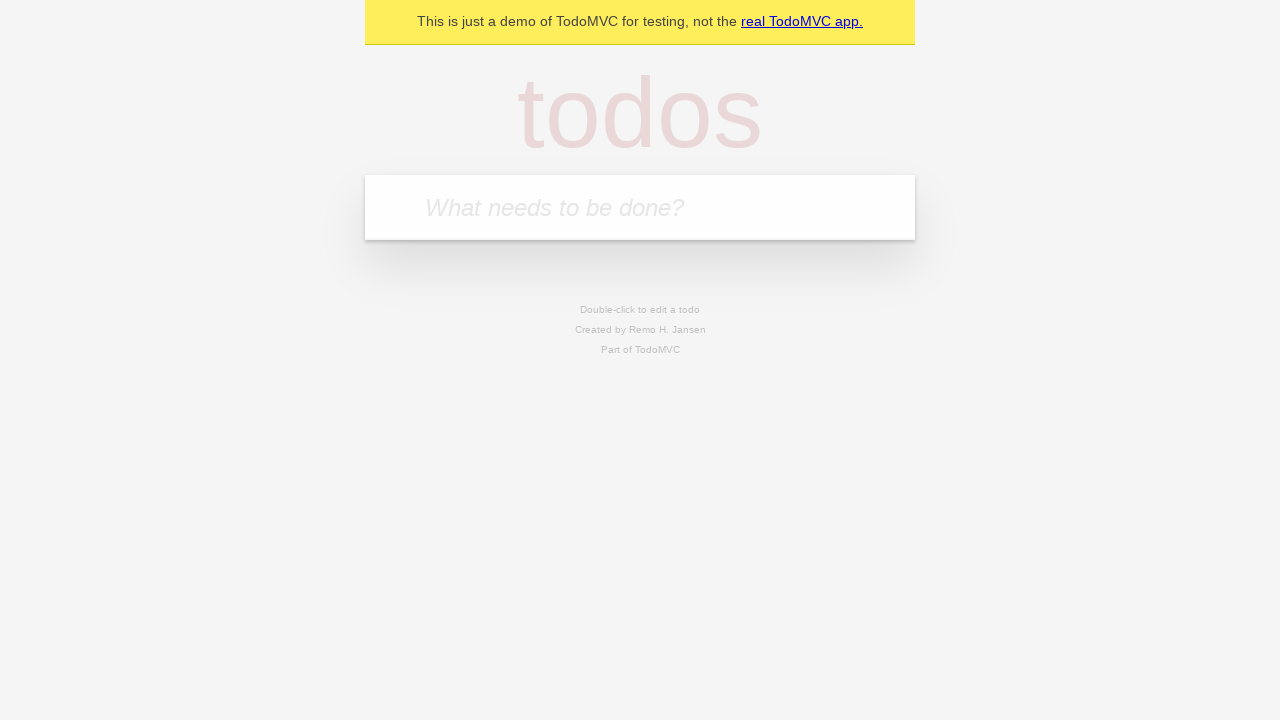

Filled todo input field with 'buy some cheese' on internal:attr=[placeholder="What needs to be done?"i]
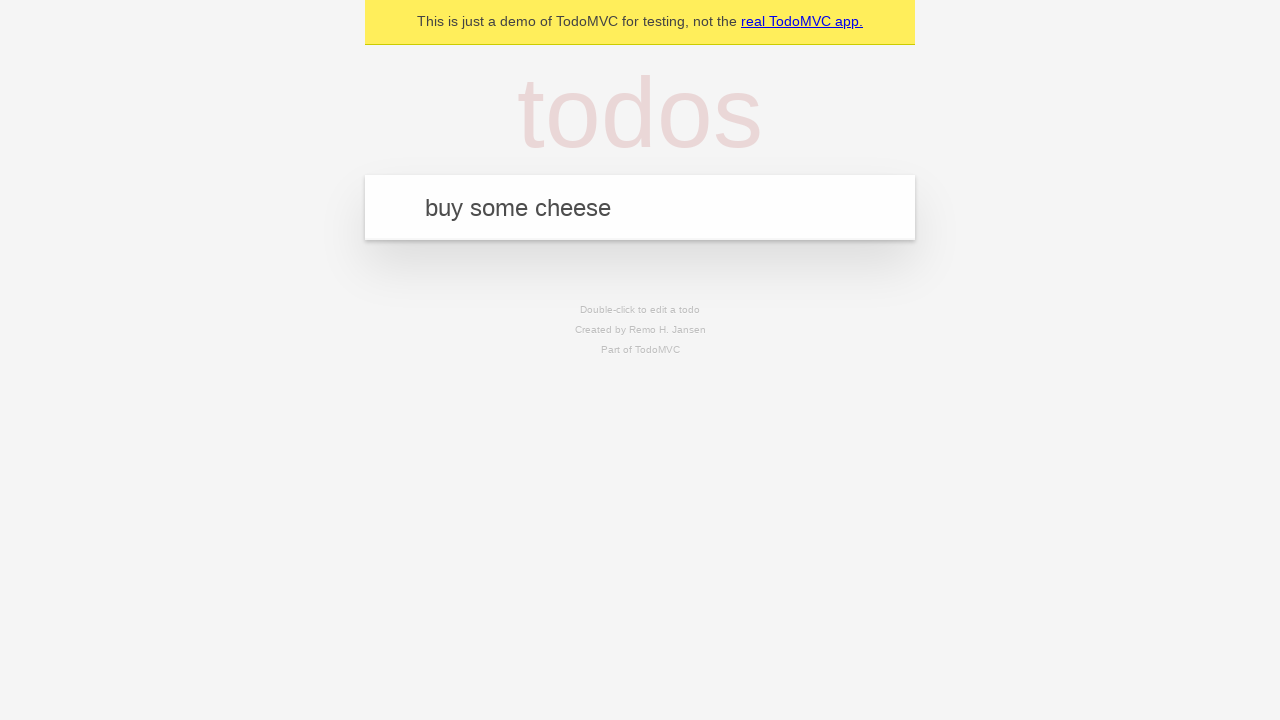

Pressed Enter to add the todo item on internal:attr=[placeholder="What needs to be done?"i]
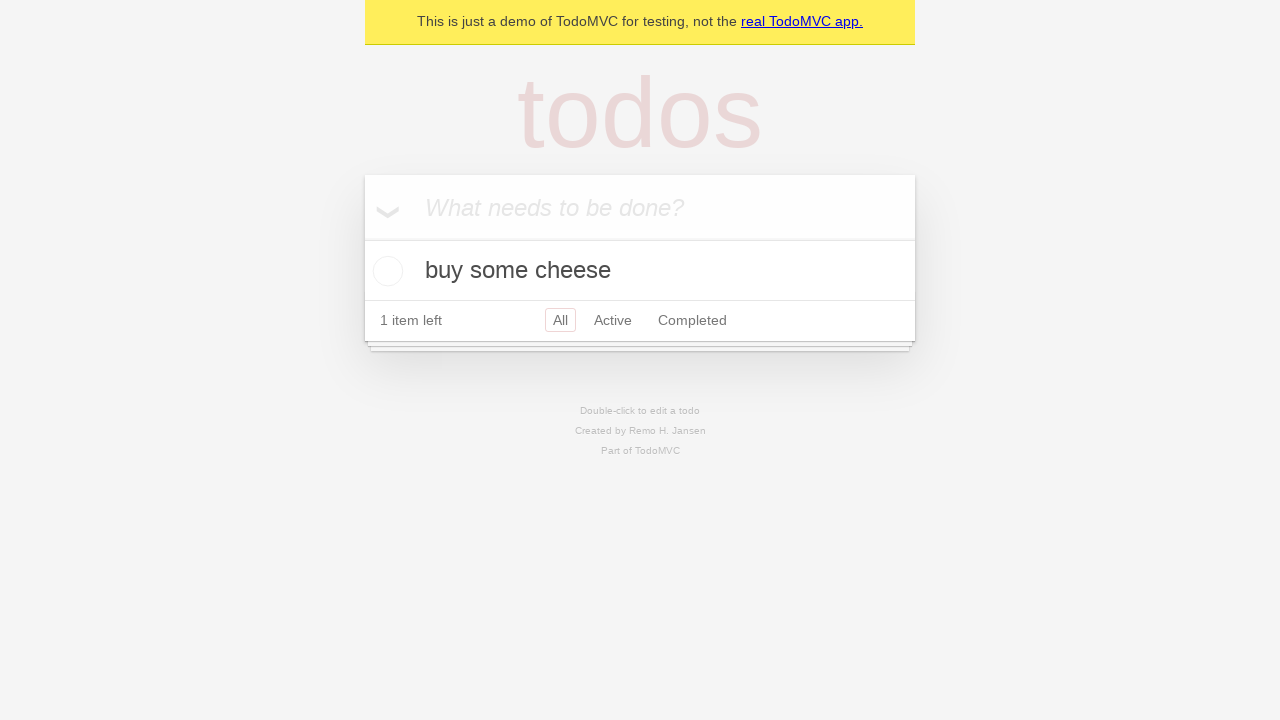

Todo item 'buy some cheese' appeared in the list
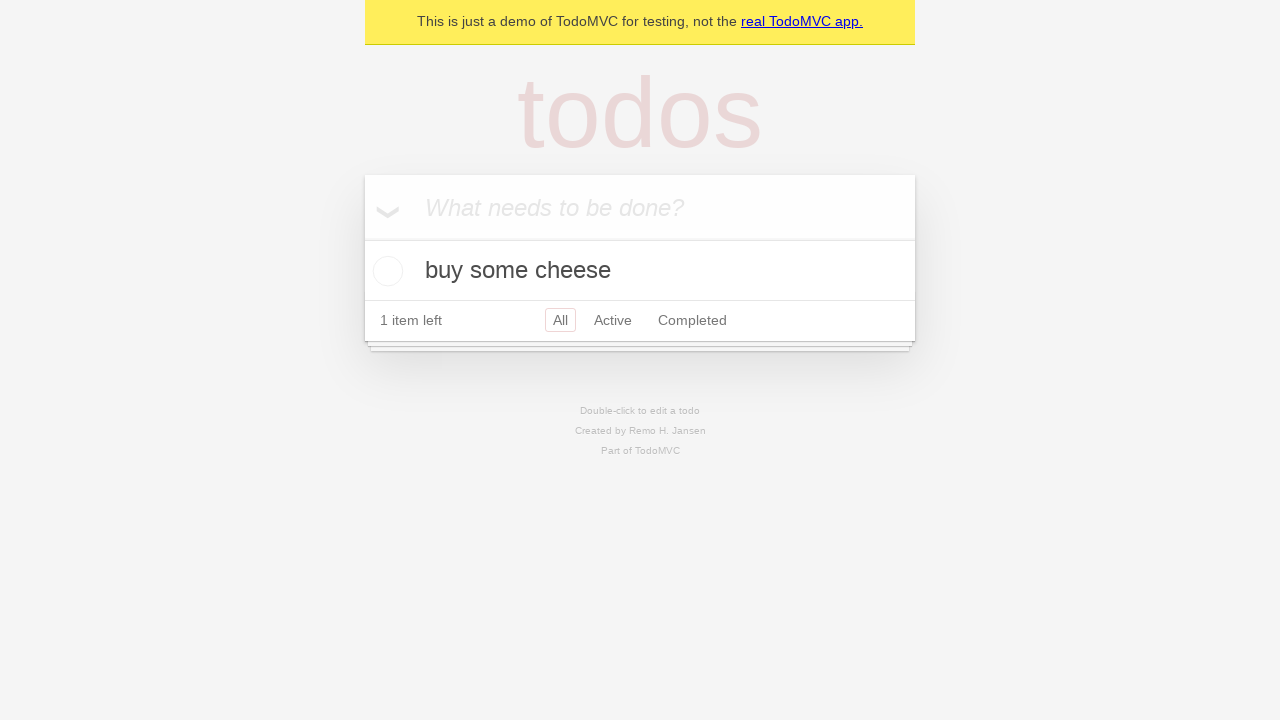

Verified that the text input field was cleared after adding the todo item
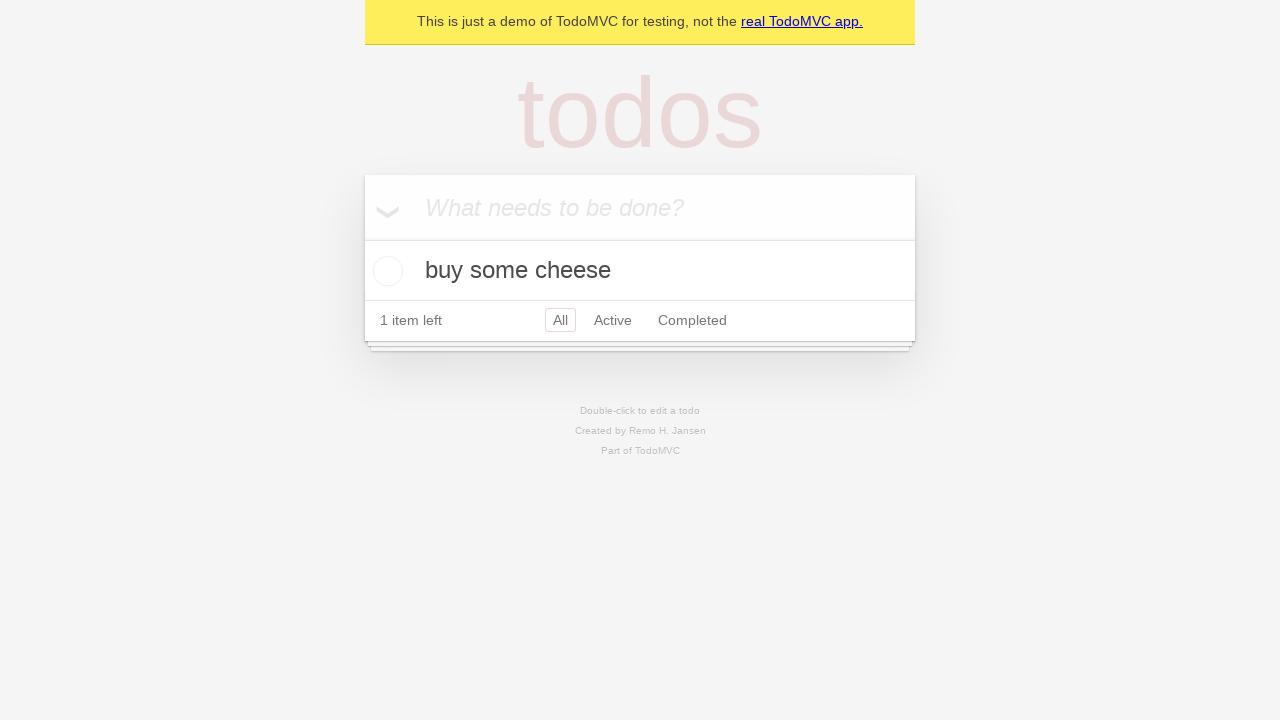

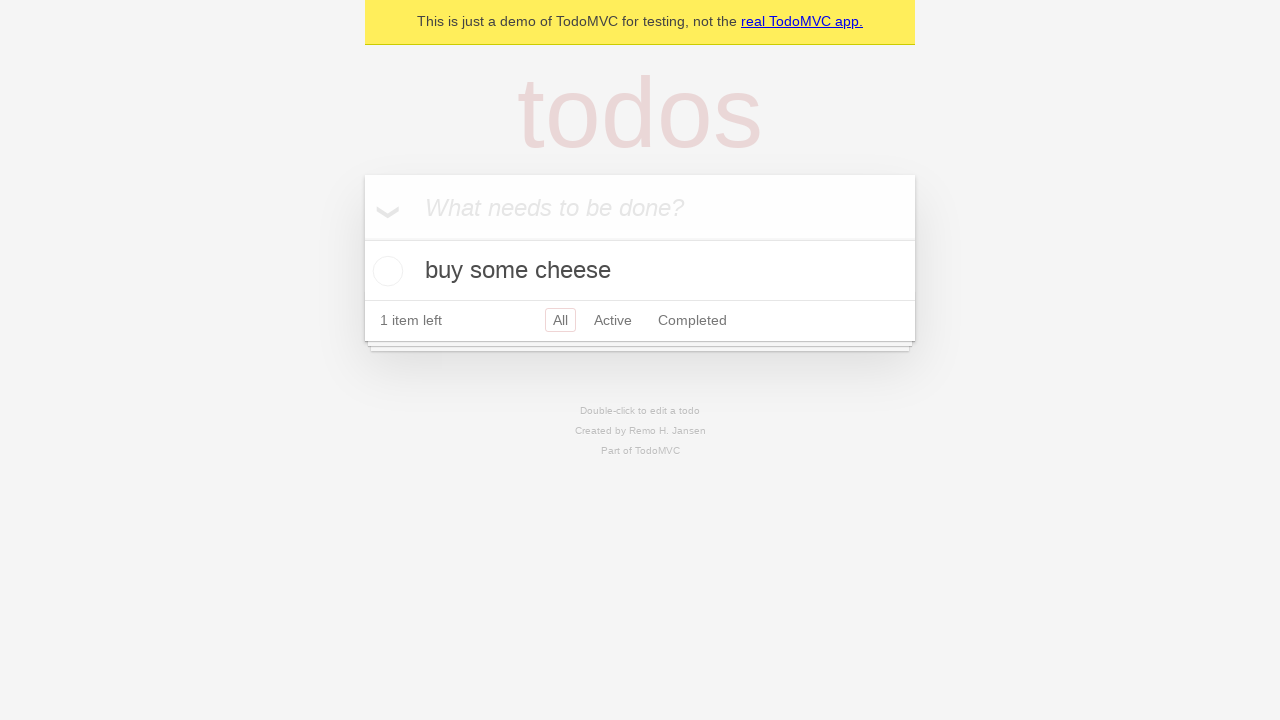